Navigates to the timeanddate.com world clock page and verifies that the world clock table with city times is displayed and contains data rows.

Starting URL: http://www.timeanddate.com/worldclock/

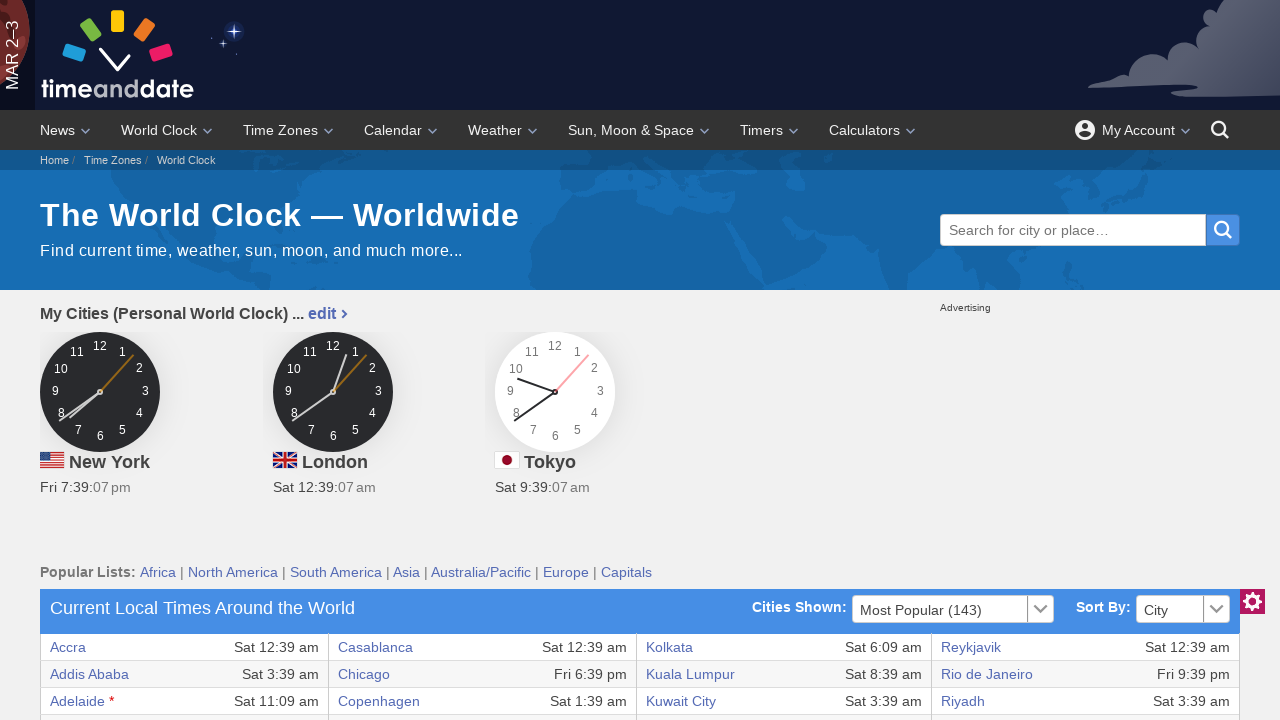

Navigated to timeanddate.com world clock page
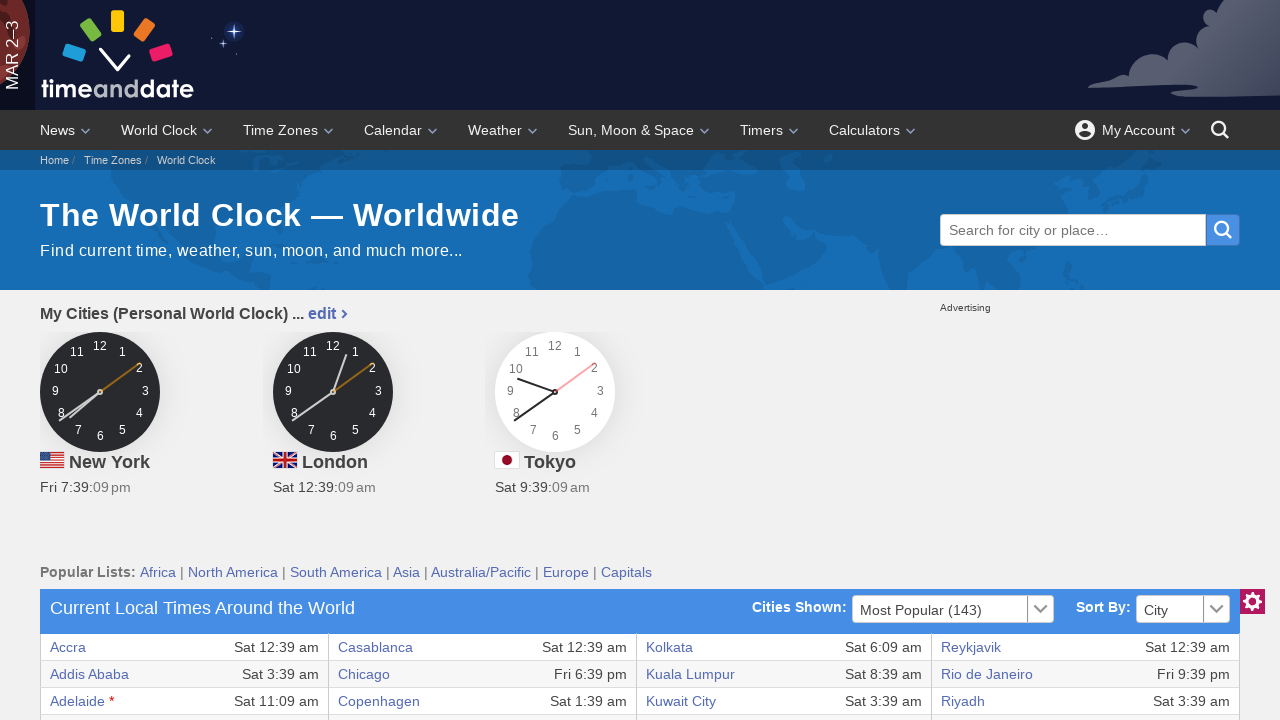

World clock table selector became visible
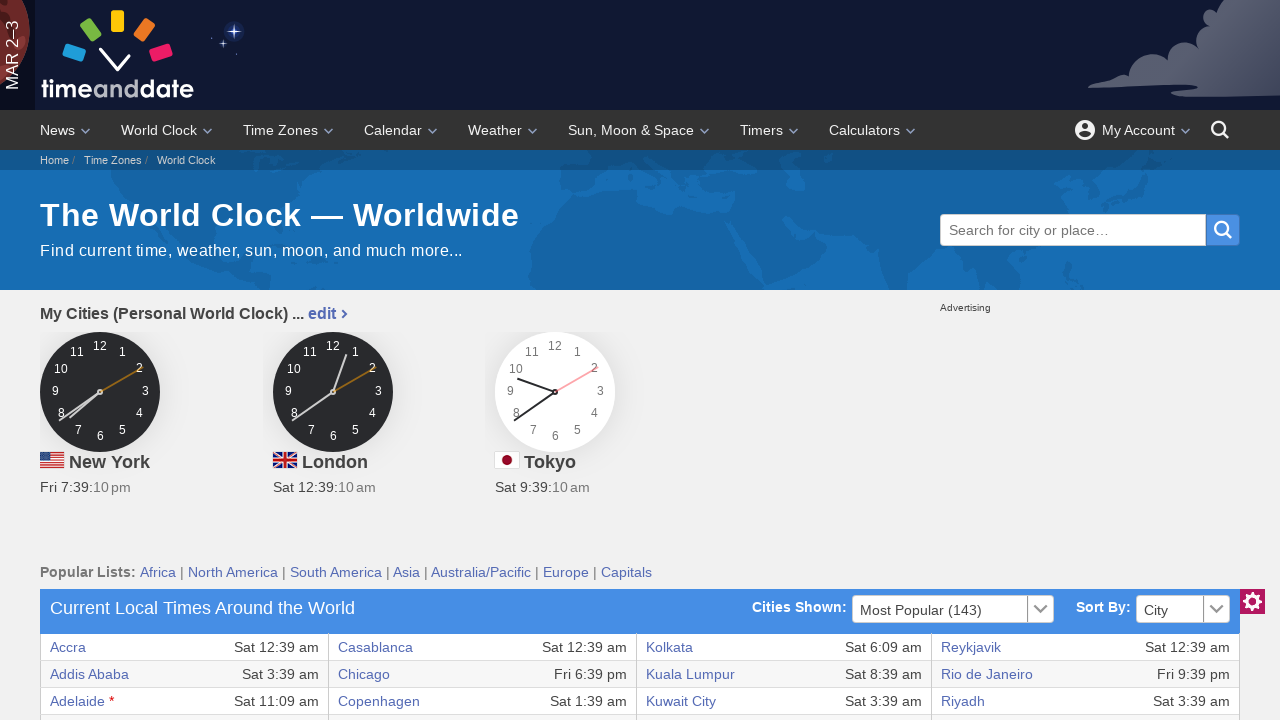

World clock table element became visible
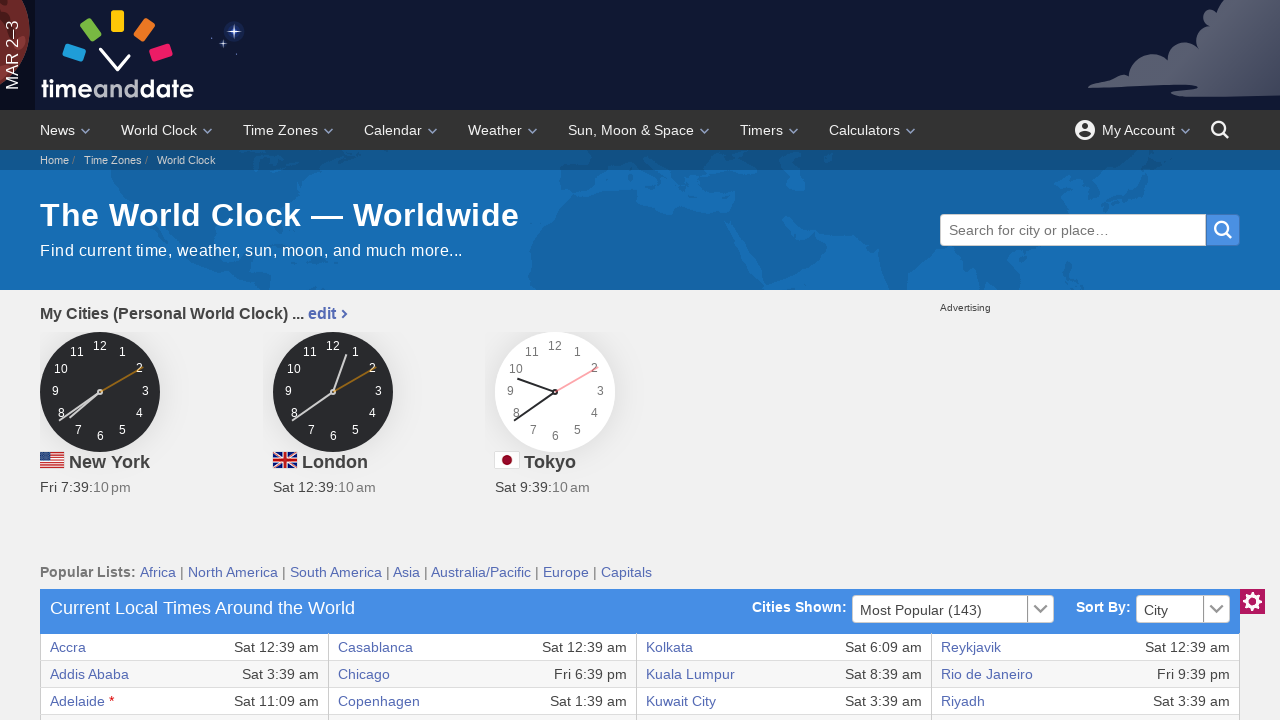

First table row with city time data became visible
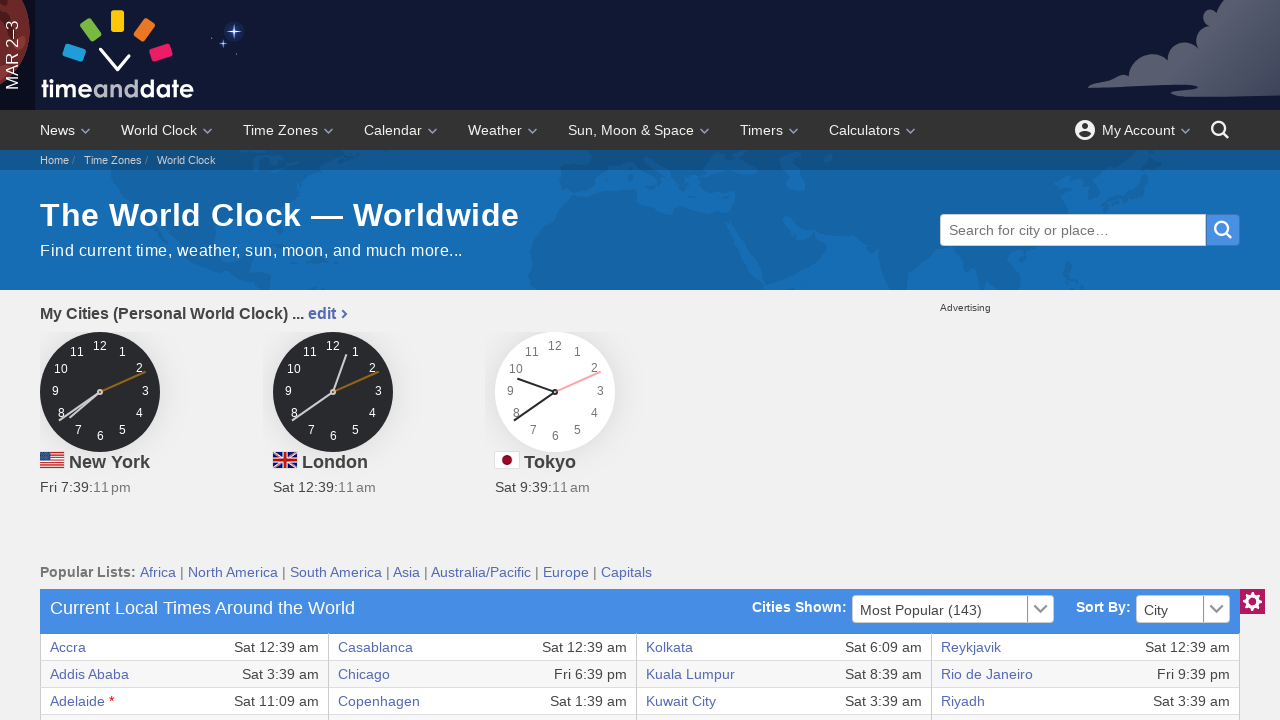

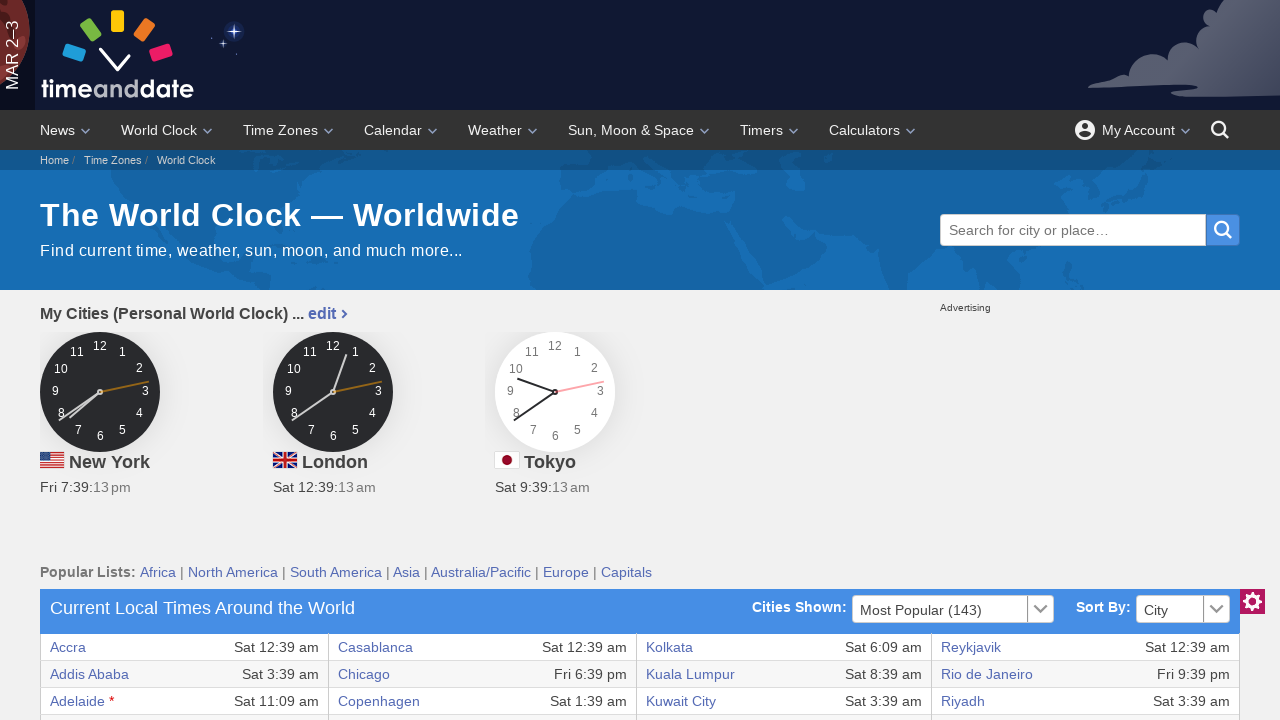